Tests auto-suggestion functionality by typing in an autocomplete field and selecting a matching suggestion from the dropdown

Starting URL: https://rahulshettyacademy.com/AutomationPractice/

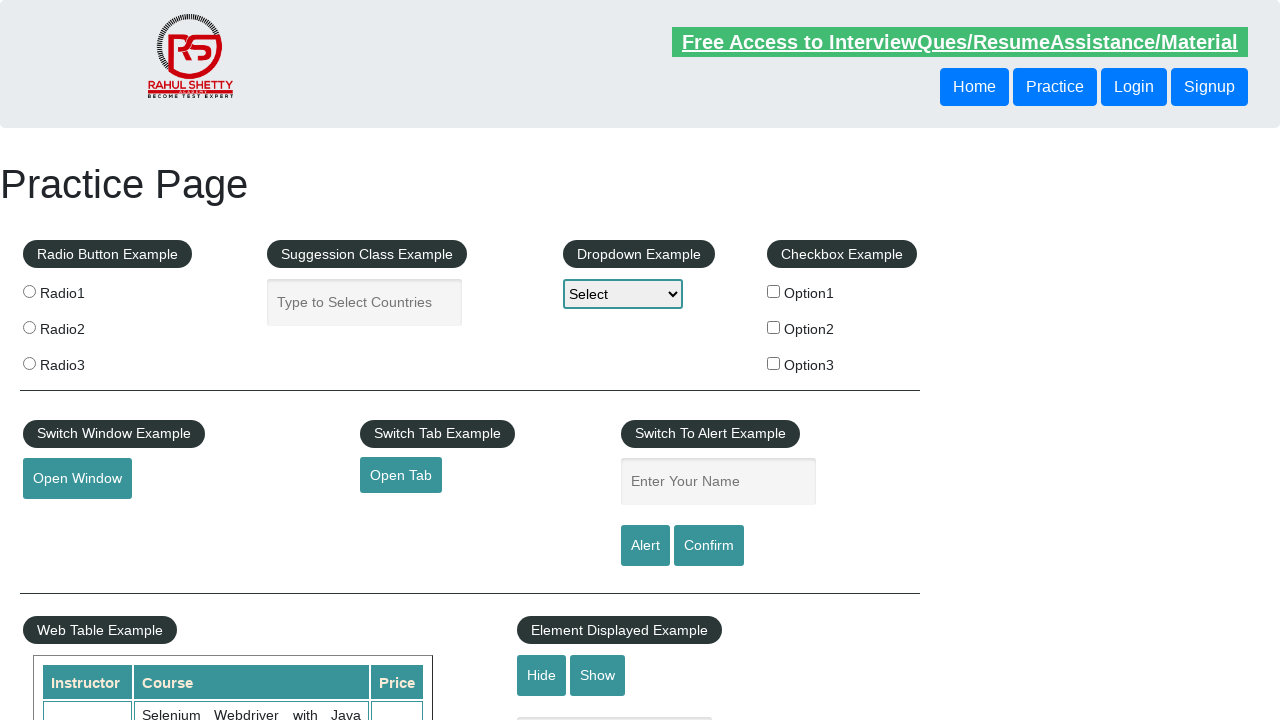

Filled autocomplete field with 'ind' on //input[@id='autocomplete']
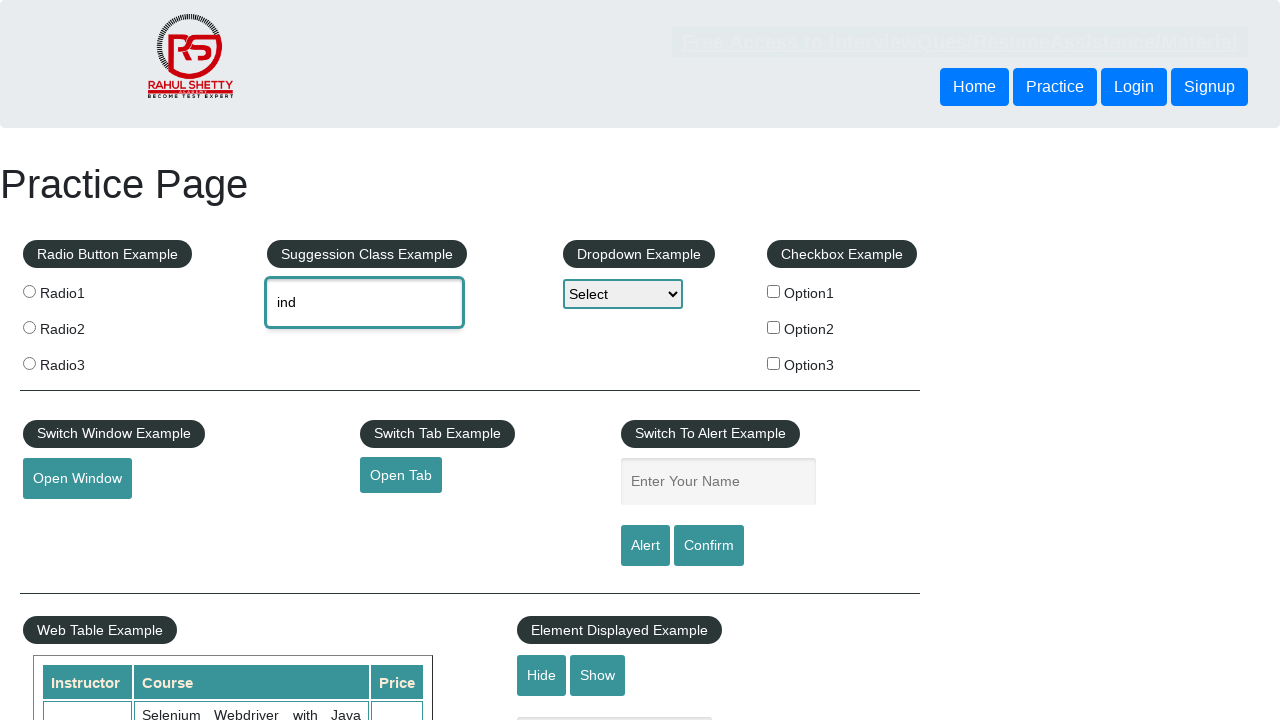

Waited for auto-suggestion dropdown to appear
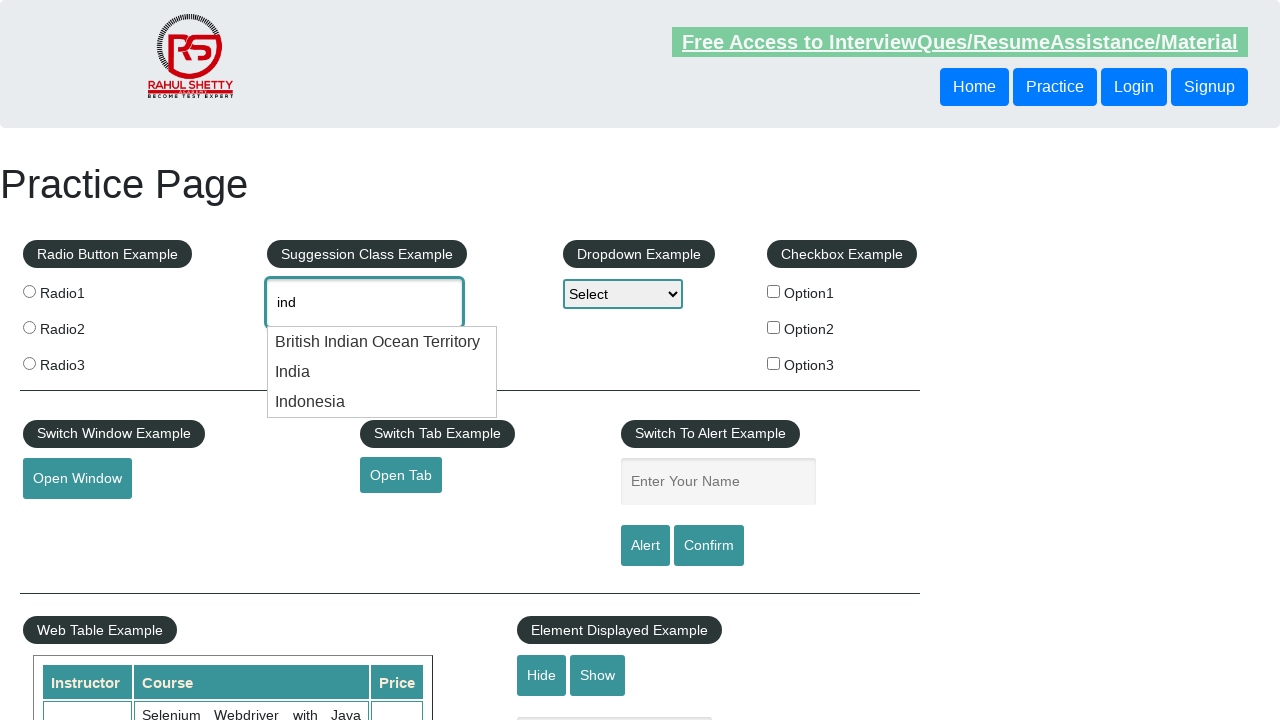

Selected 'India' from auto-suggestion dropdown at (382, 372) on xpath=//div[@class='ui-menu-item-wrapper'] >> nth=1
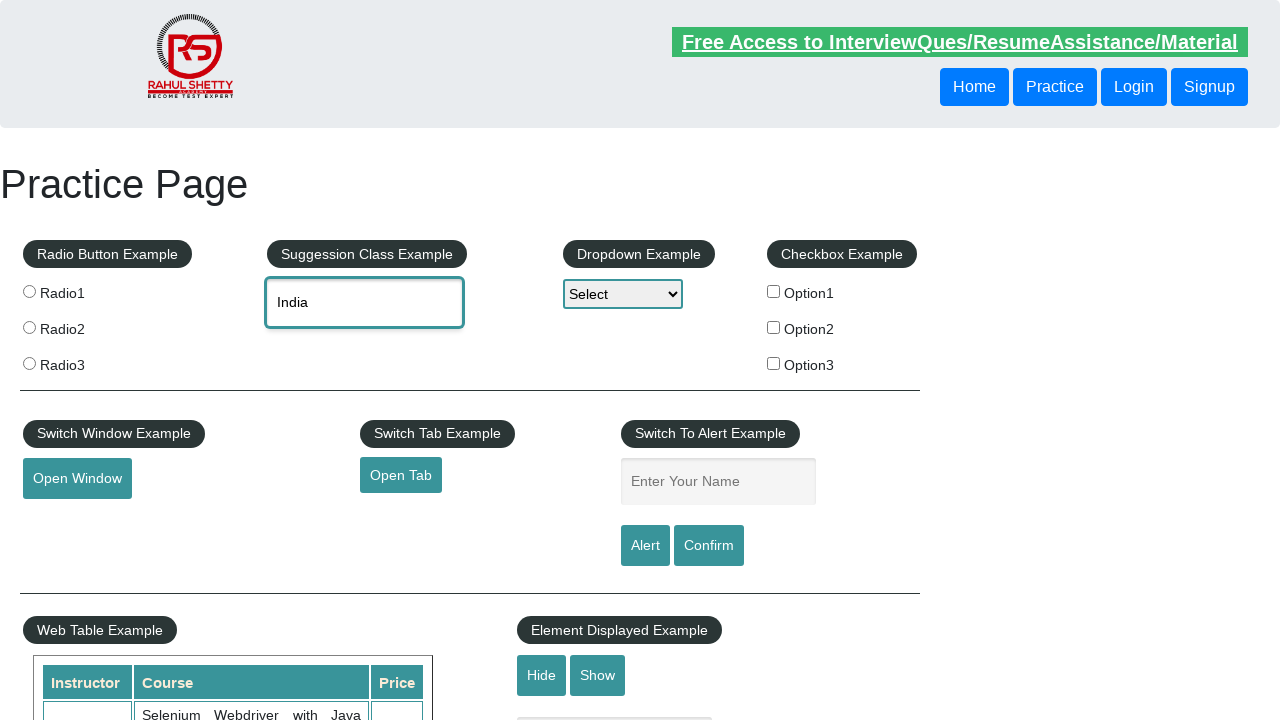

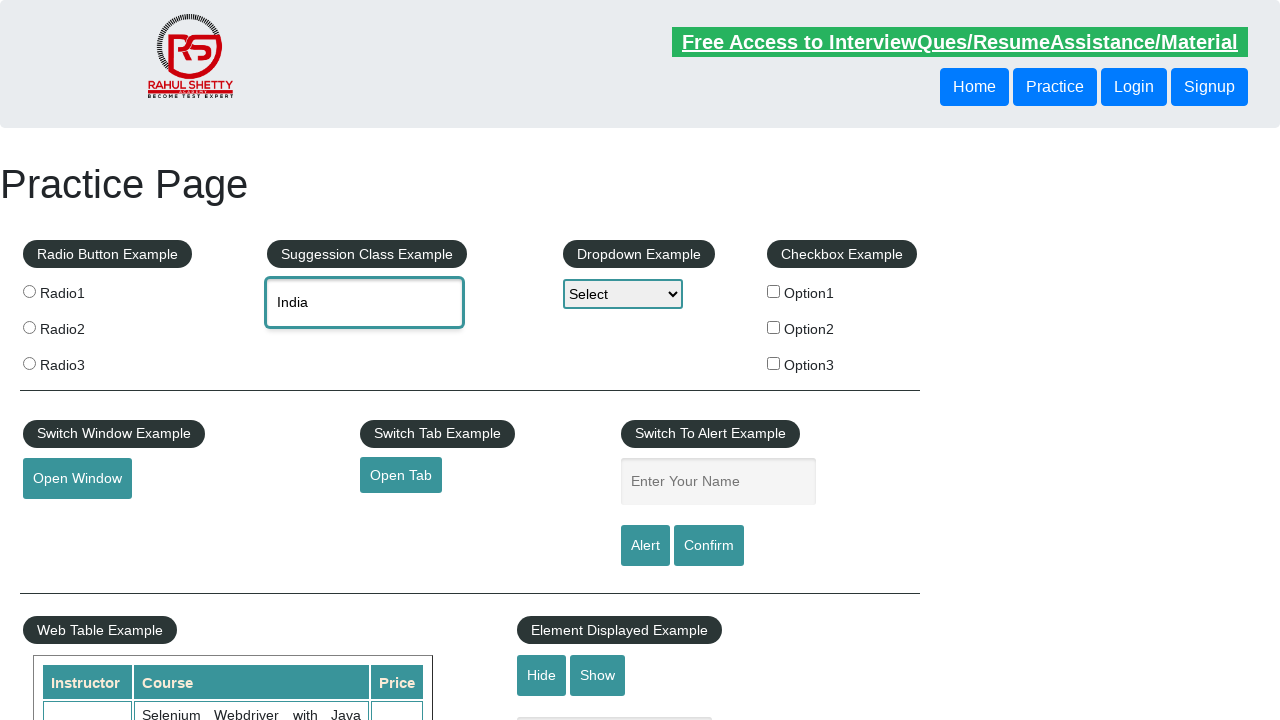